Tests new window functionality by clicking a link that opens a new window, then switching back to the main window

Starting URL: https://the-internet.herokuapp.com/windows

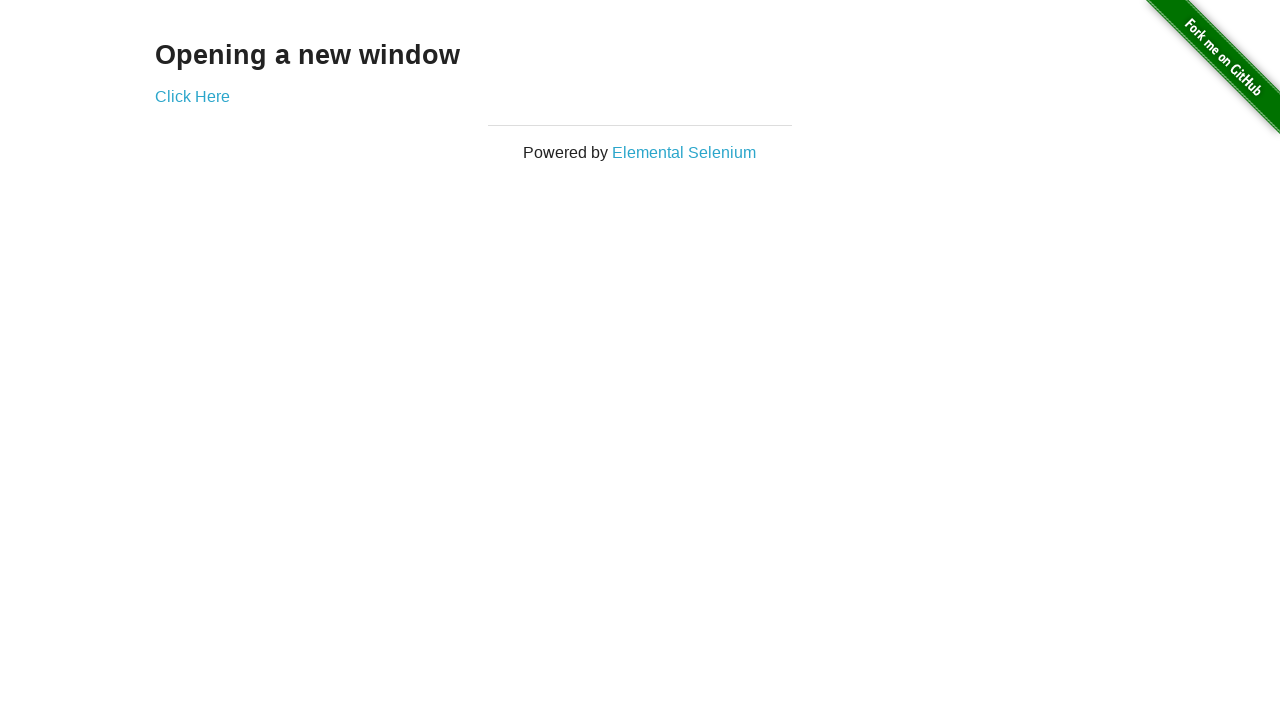

Clicked link to open new window and captured new page object at (192, 96) on #content > div > a
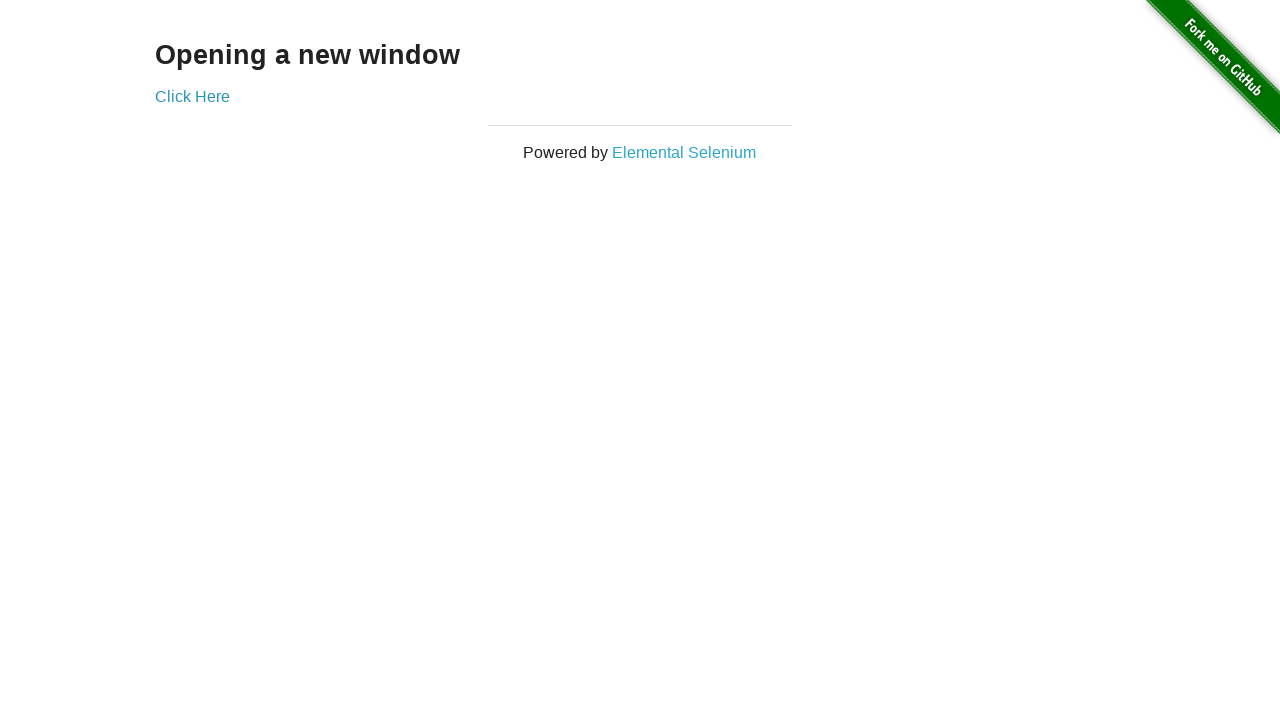

Waited for new window page to load
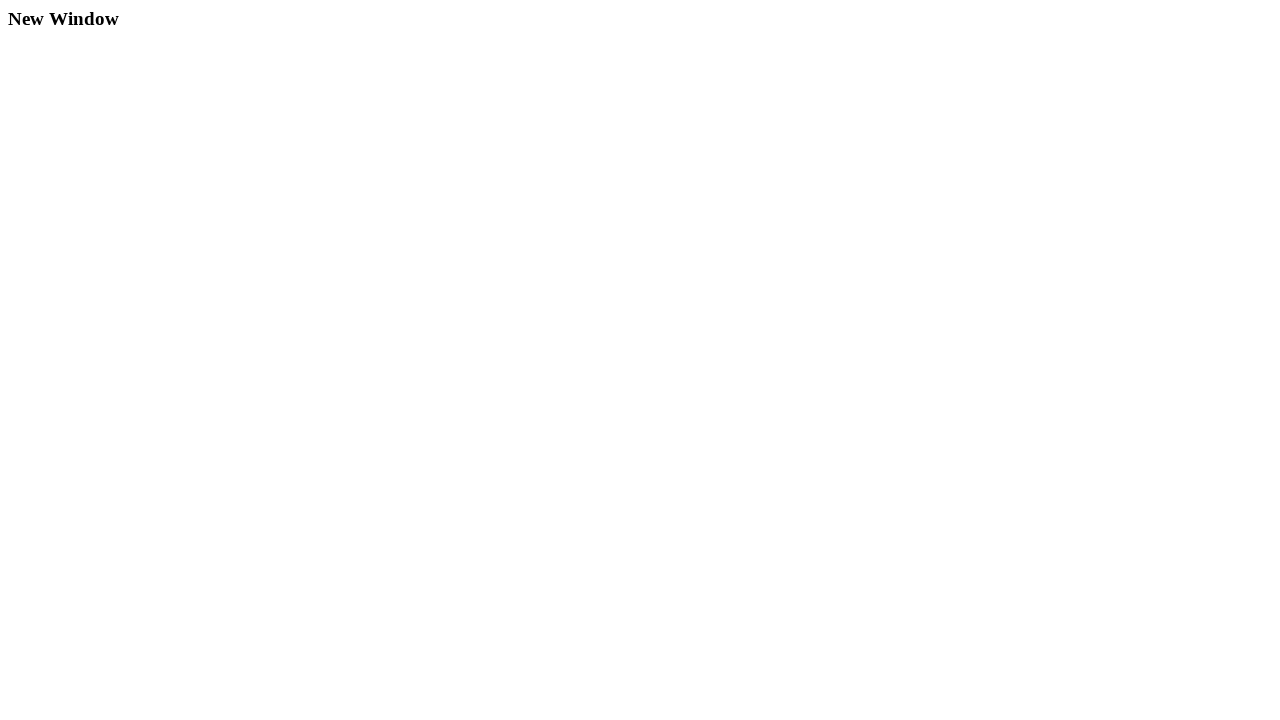

Brought main window back to front
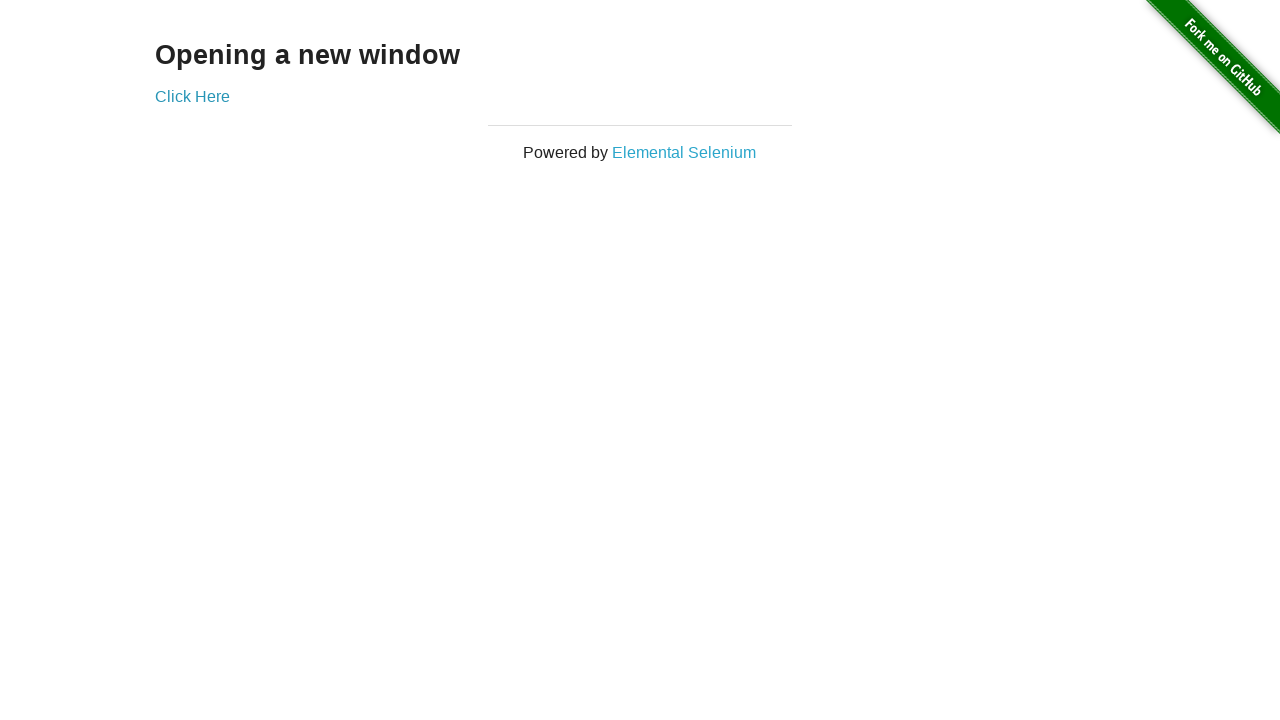

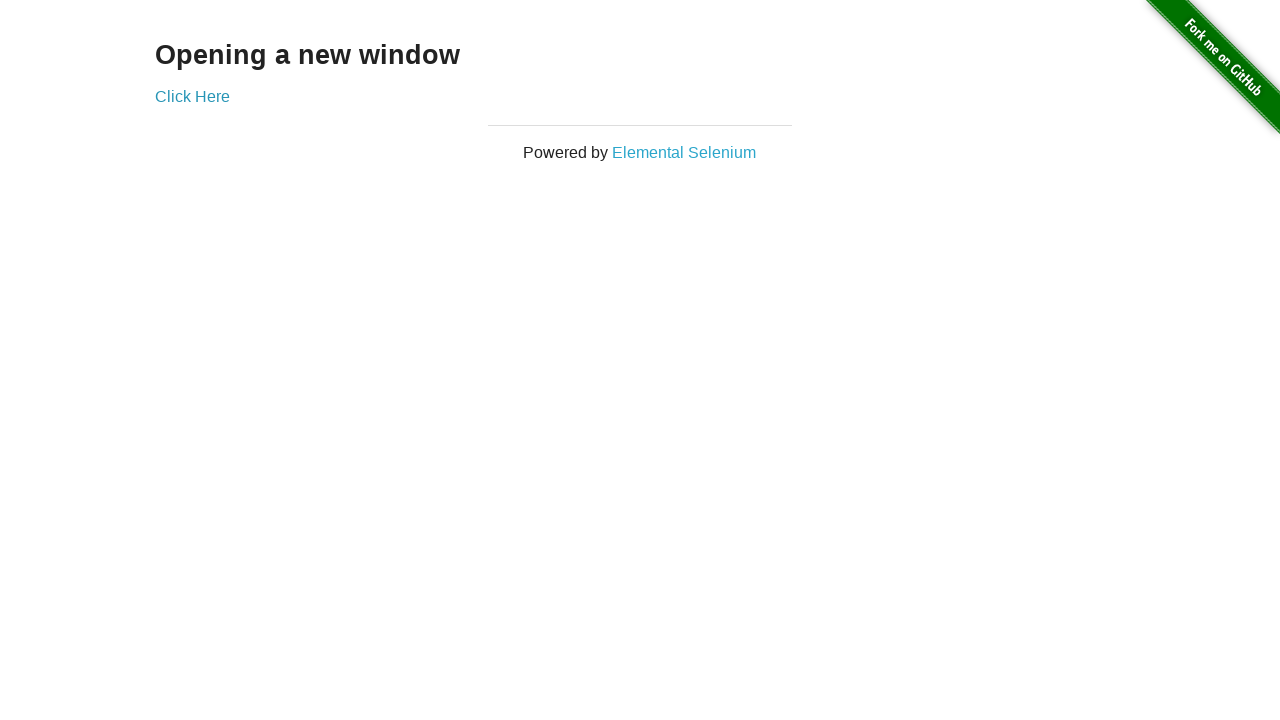